Navigates to Wolfram Alpha with a website query, scrolls to the bottom of the page, and waits for content to load

Starting URL: https://www.wolframalpha.com/input/?i=www.teamliquid.net

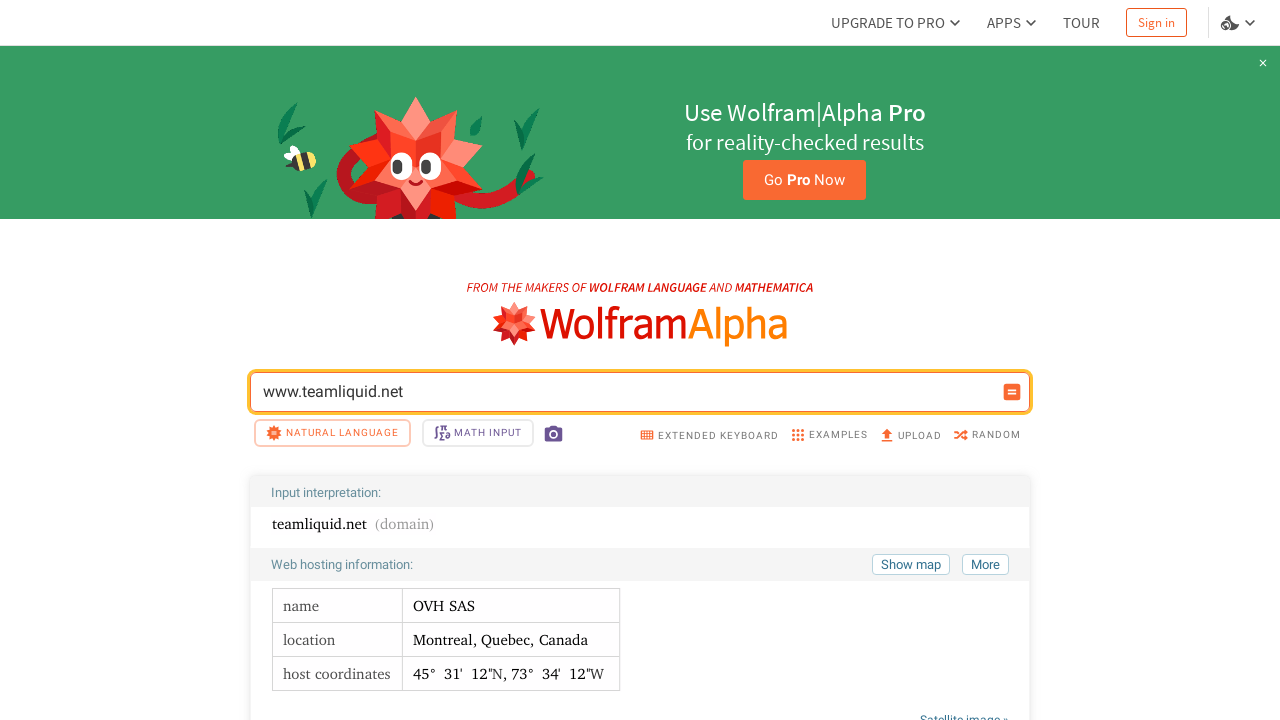

Scrolled to bottom of page to load all content
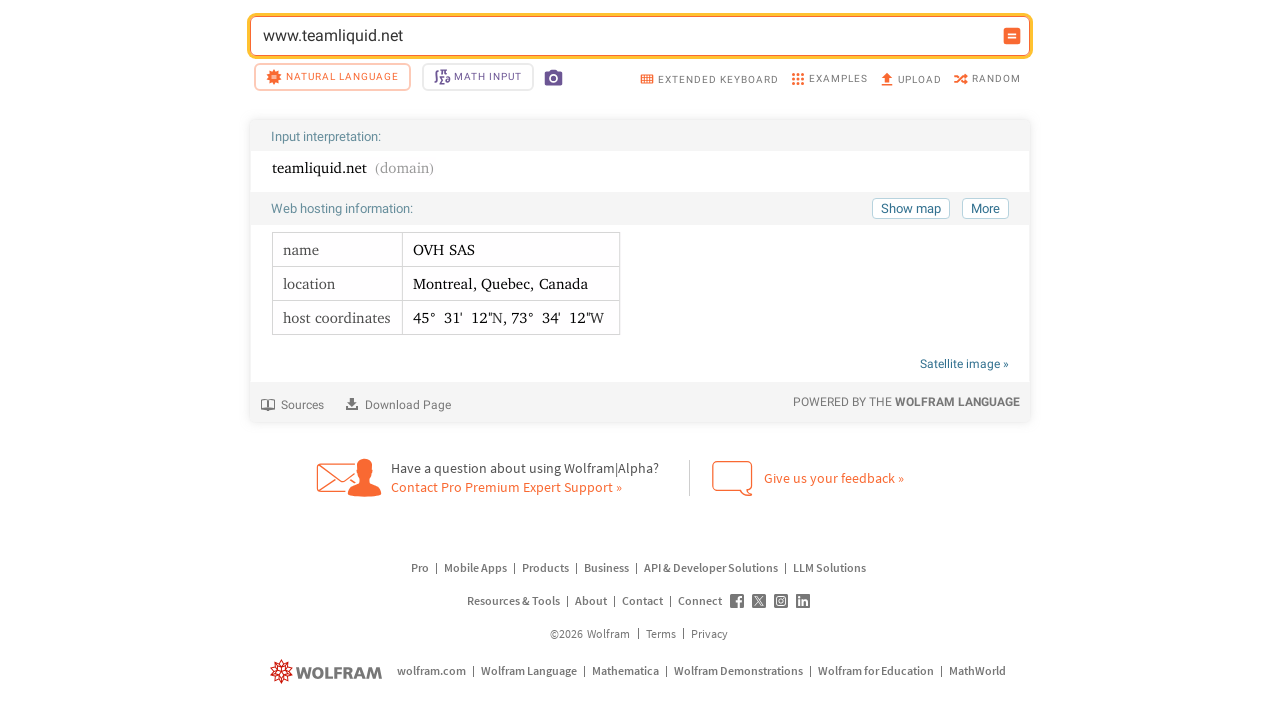

Waited 5 seconds for page content to load
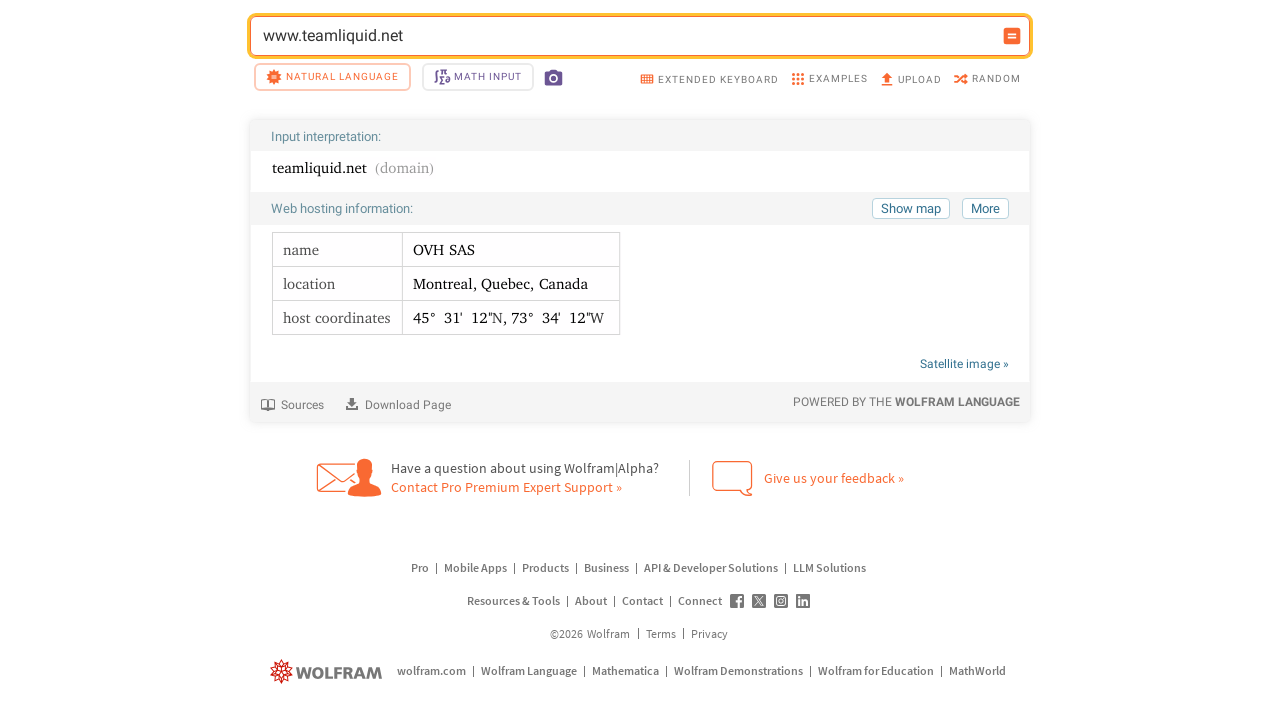

Verified that page content is present by waiting for image elements
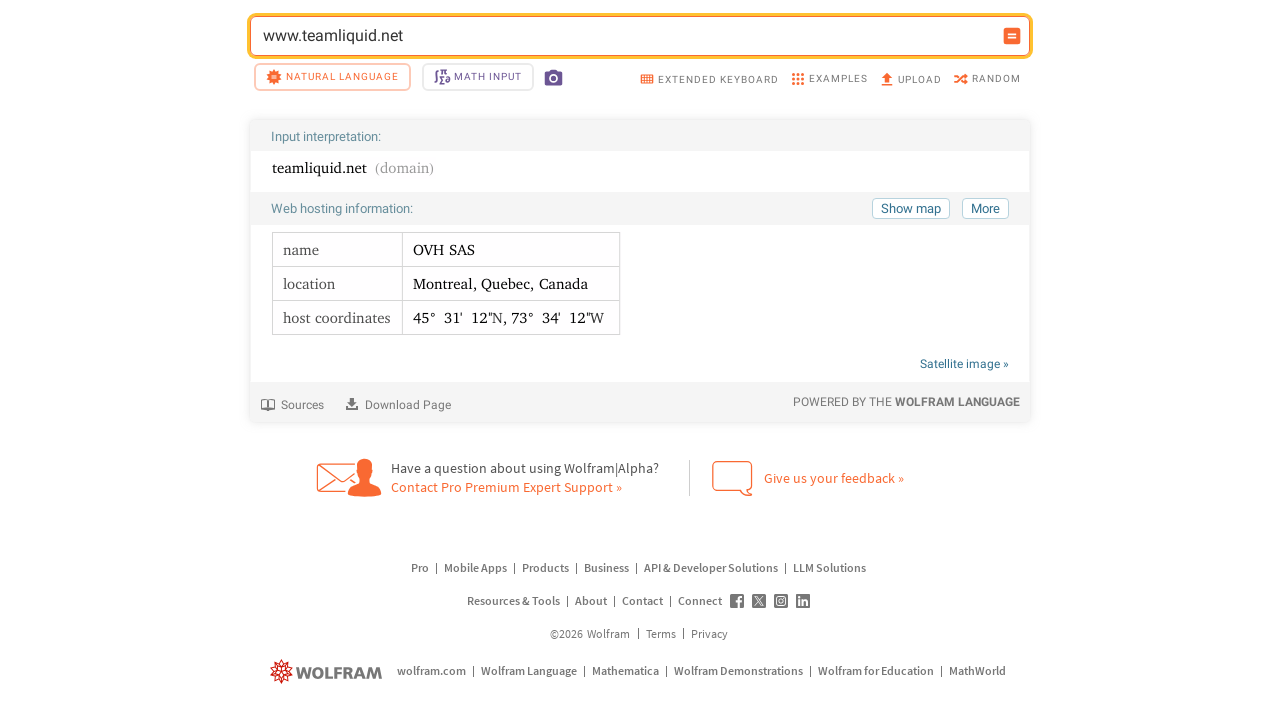

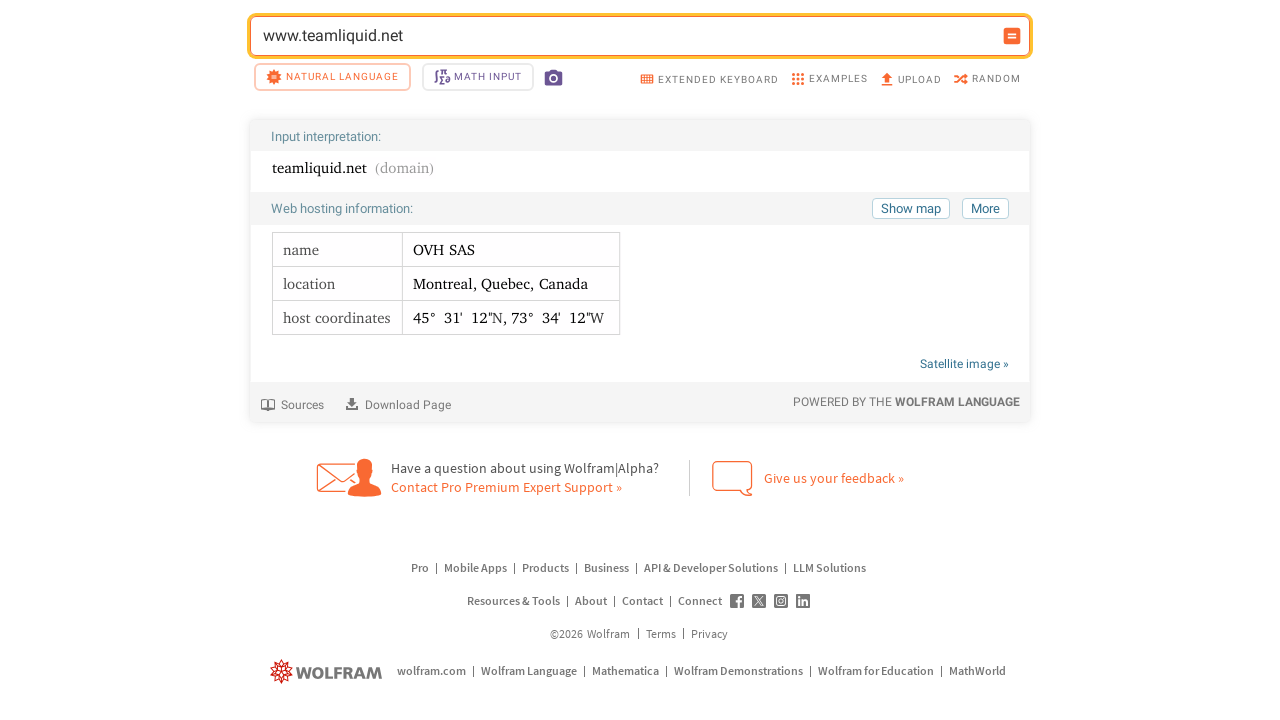